Tests keyboard actions on a text comparison tool by typing text, selecting all with Ctrl+A, copying with Ctrl+C, tabbing to another field, and pasting with Ctrl+V

Starting URL: https://gotranscript.com/text-compare

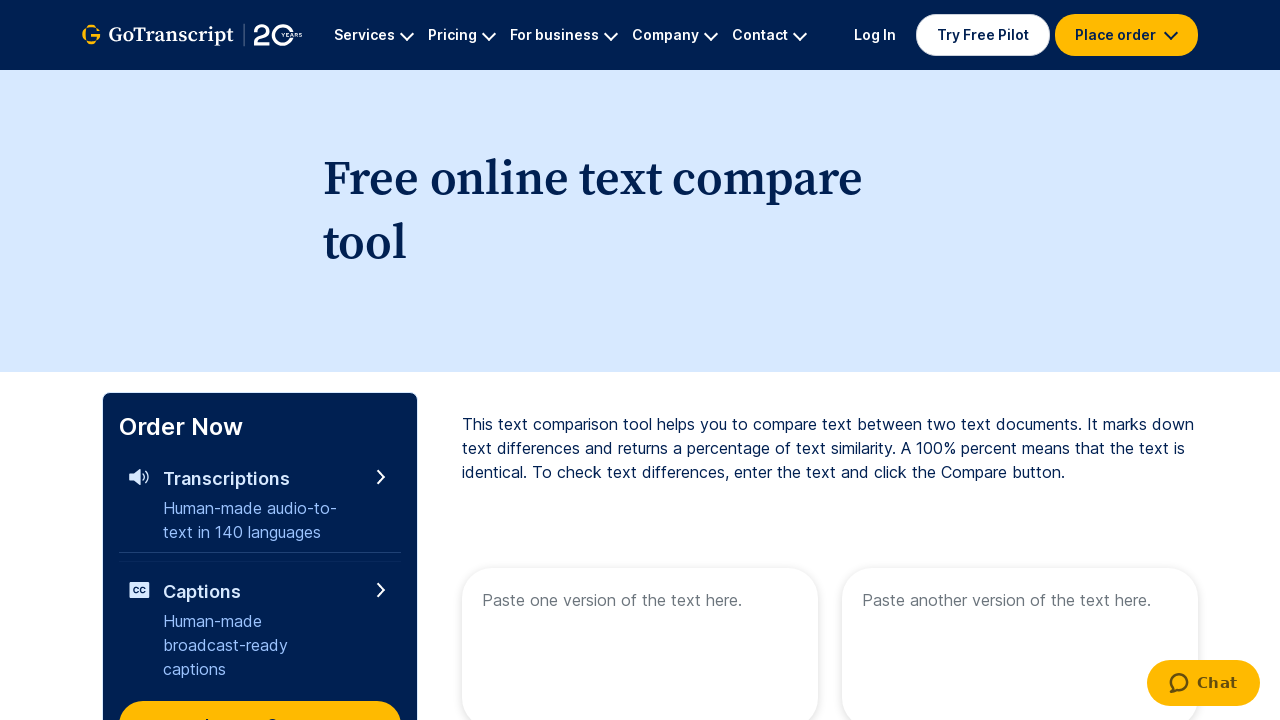

Typed 'Welcome to automation' into the first text area on [name='text1']
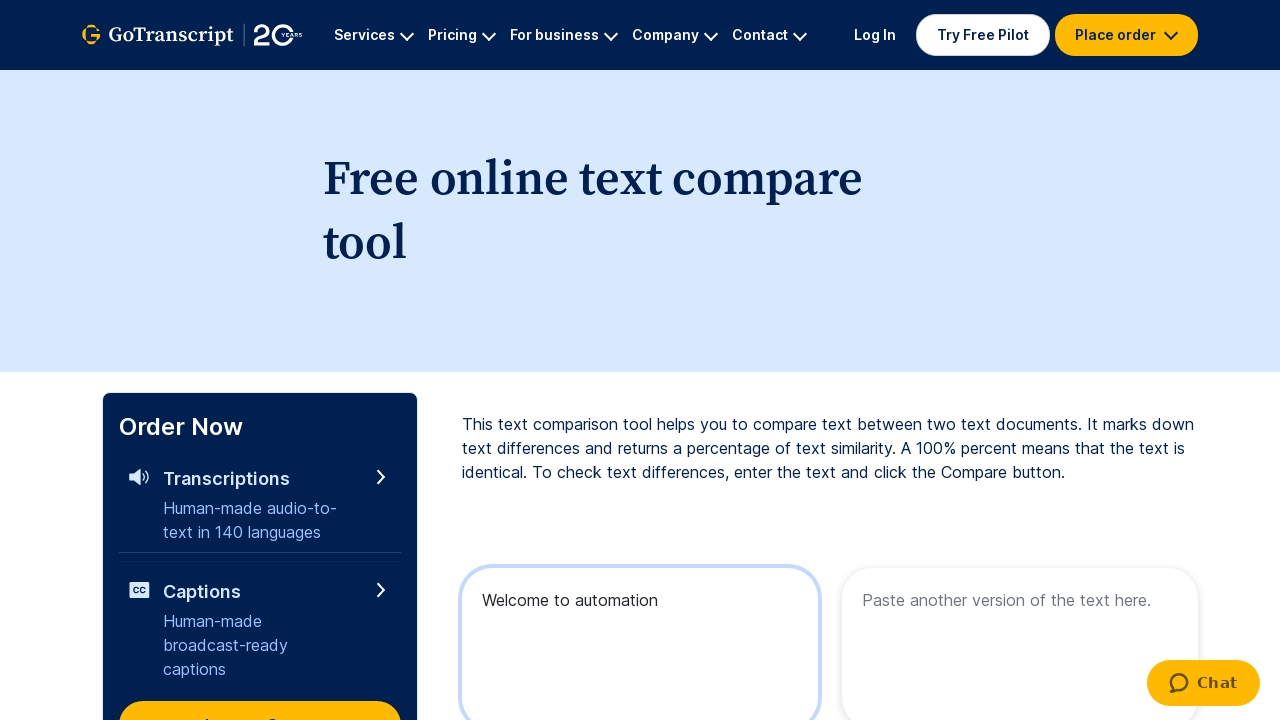

Selected all text in the first text area using Ctrl+A
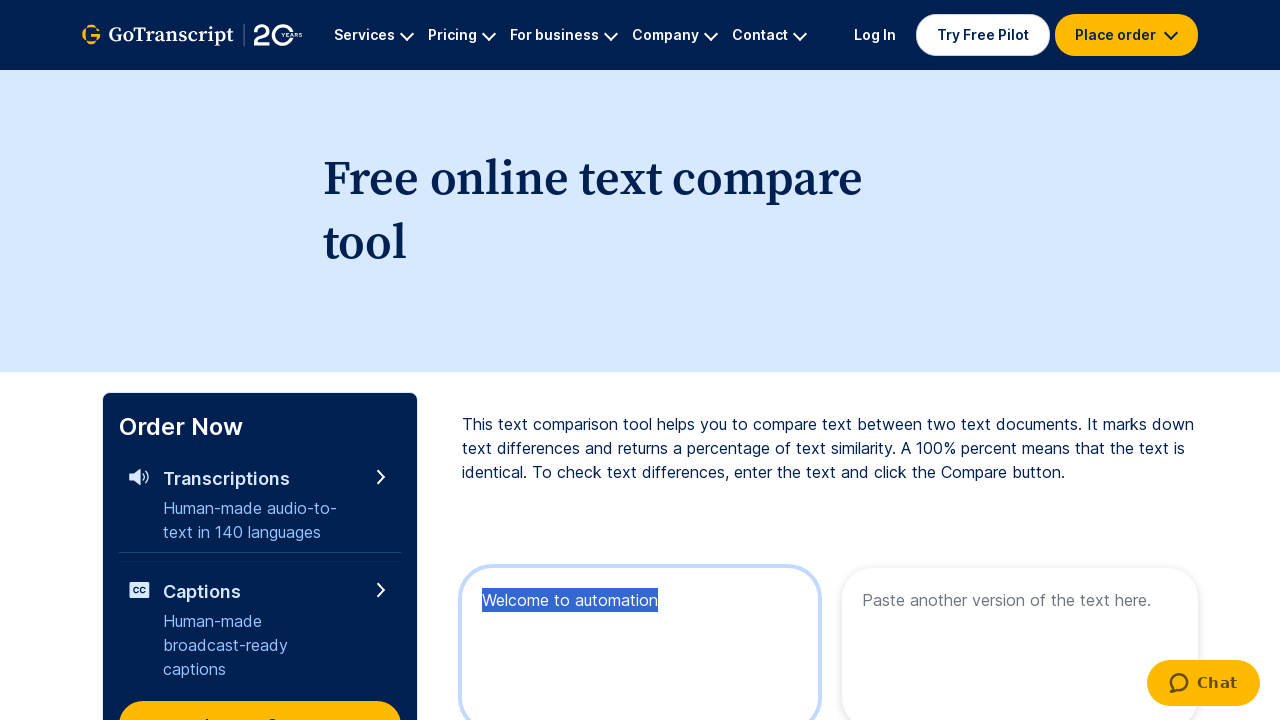

Copied selected text using Ctrl+C
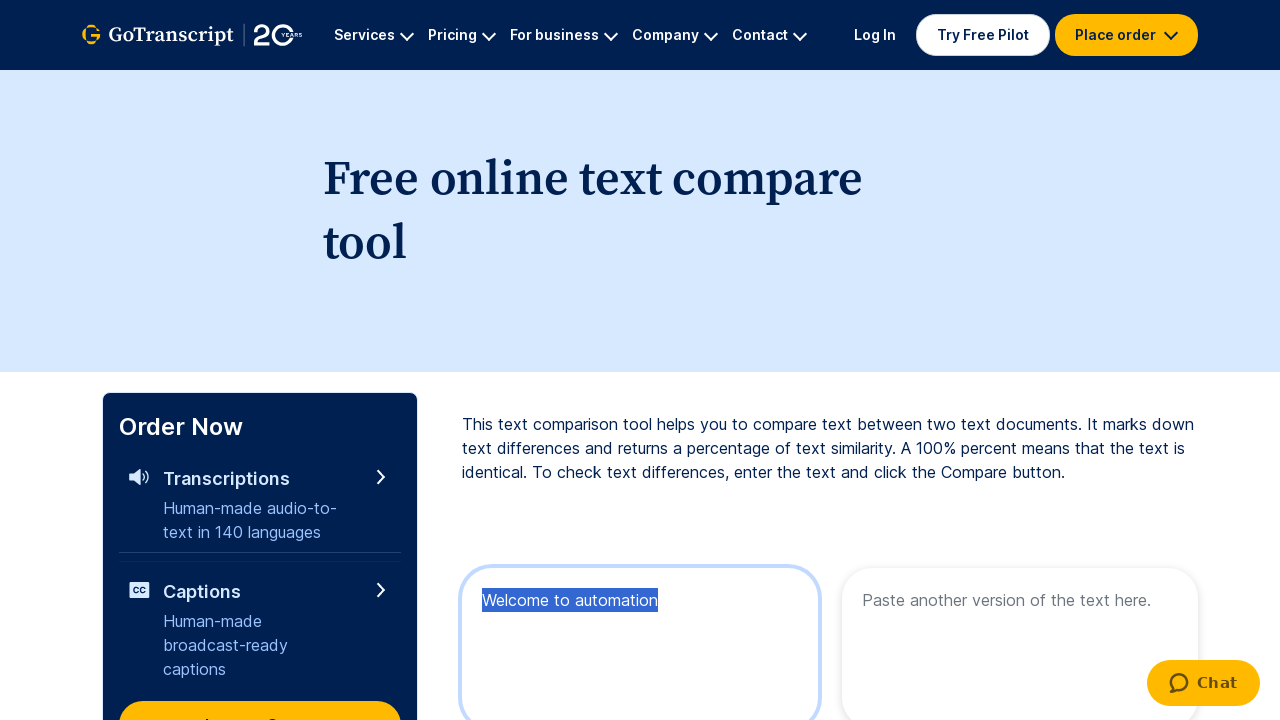

Pressed Tab key down to move to next field
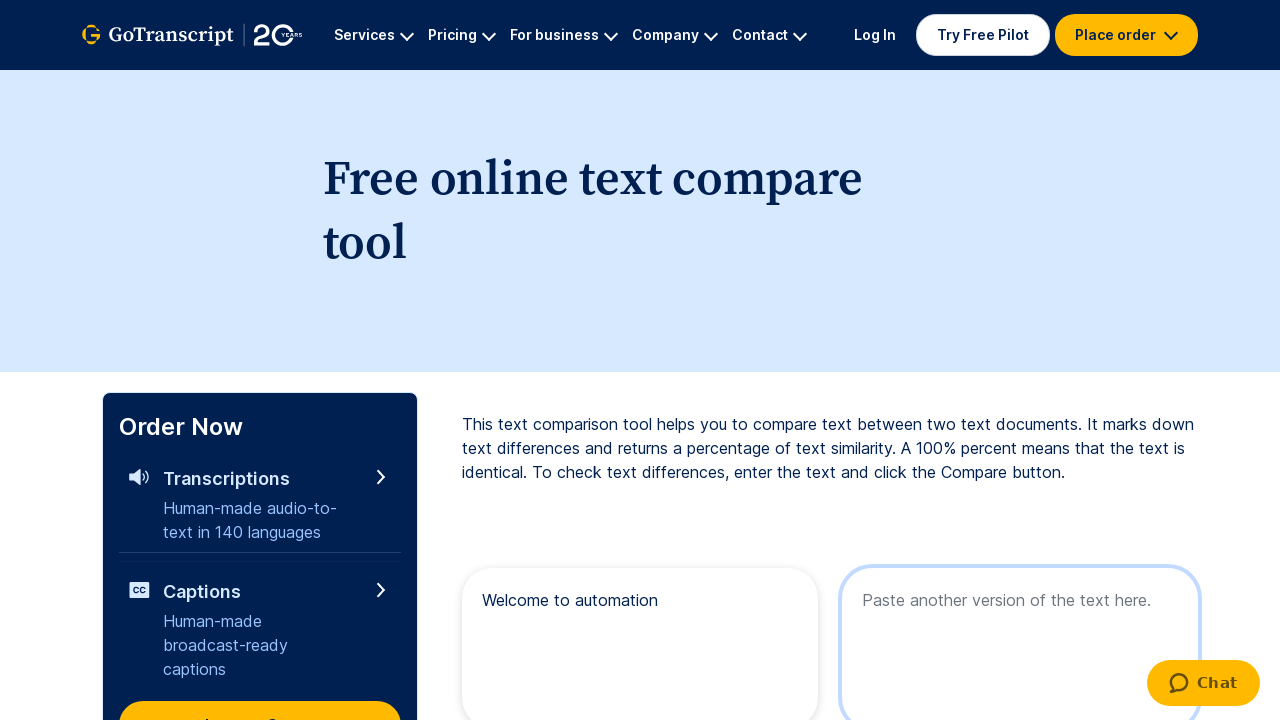

Released Tab key
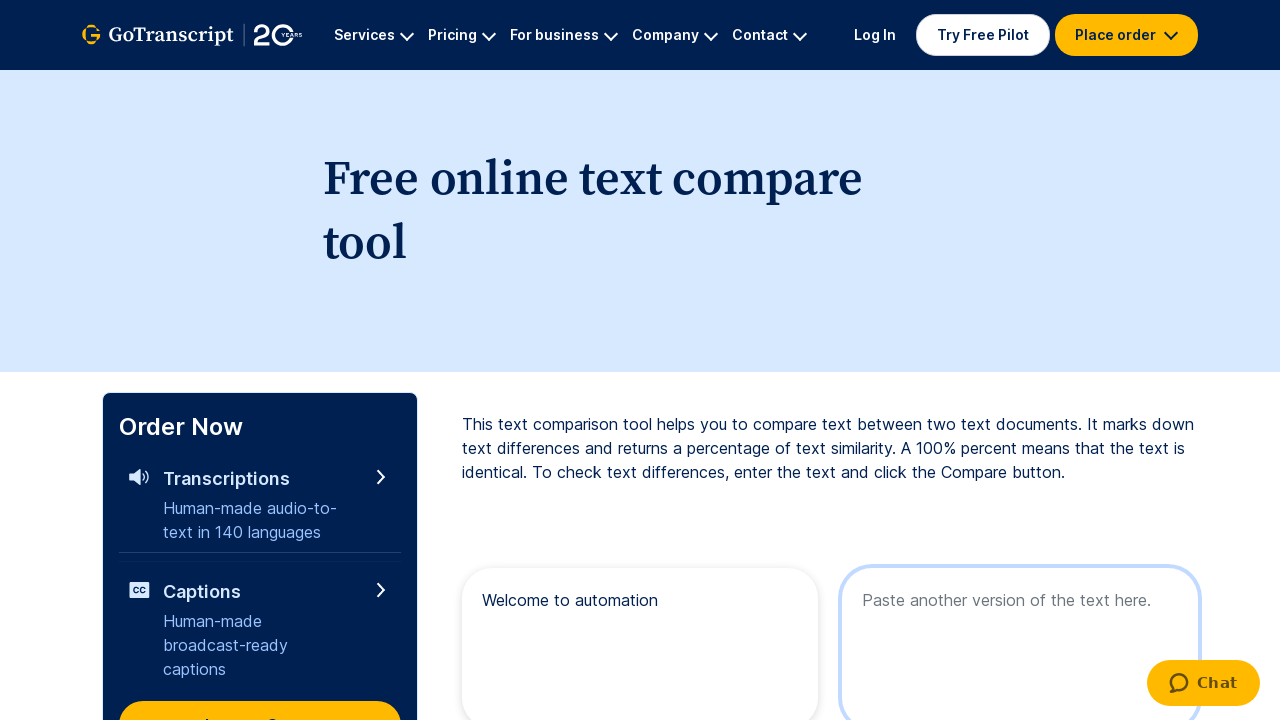

Pasted copied text into the second text area using Ctrl+V
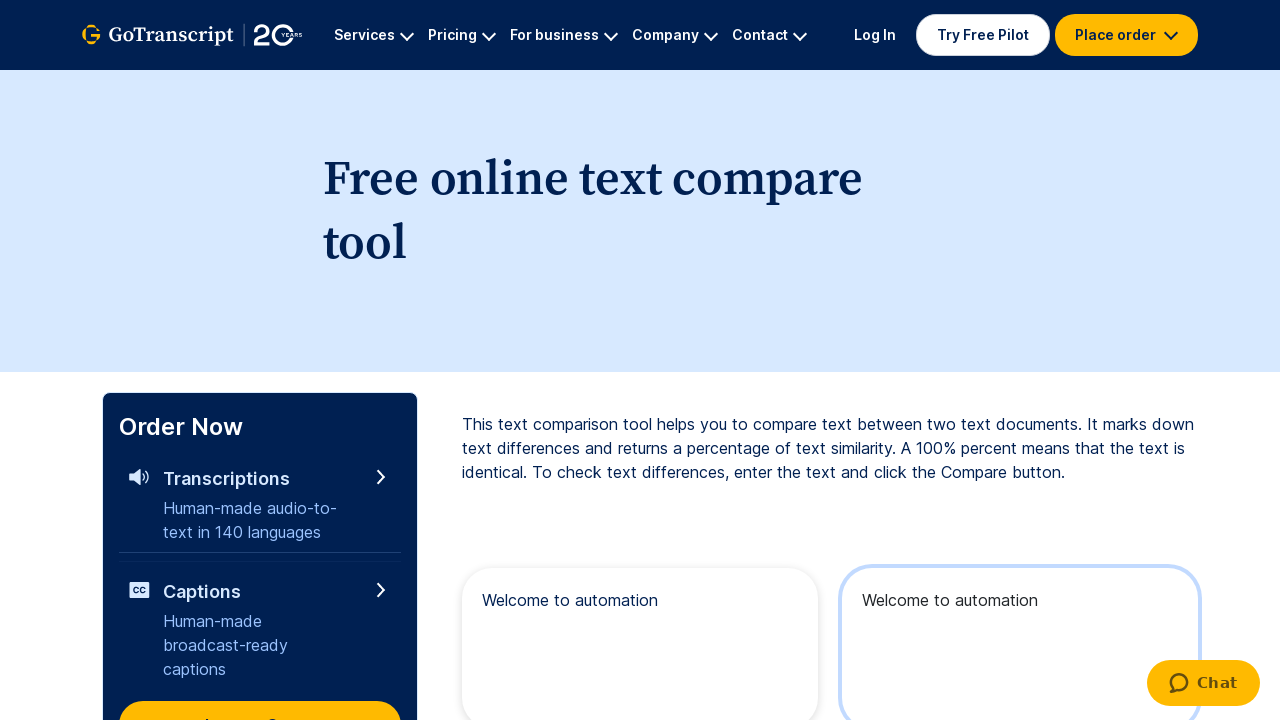

Waited 2 seconds for actions to complete
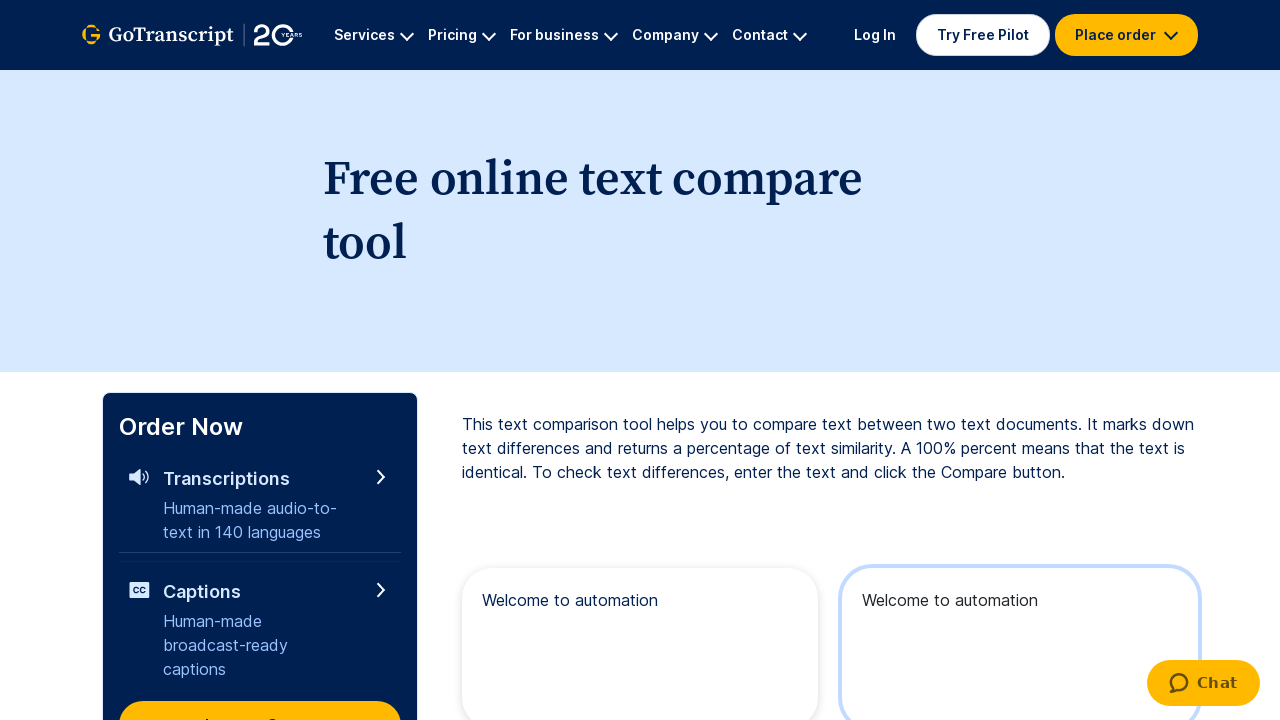

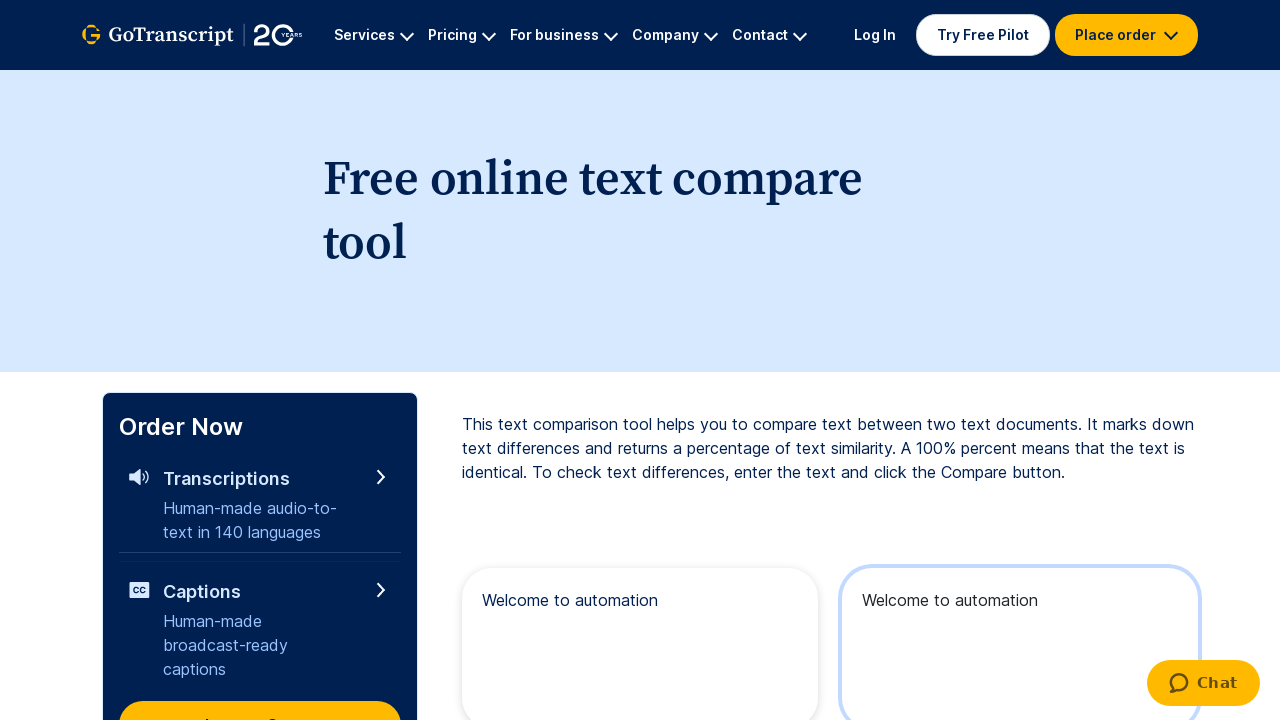